Navigates to Mars news page and waits for news content to load, then verifies news title and paragraph elements are present

Starting URL: https://data-class-mars.s3.amazonaws.com/Mars/index.html

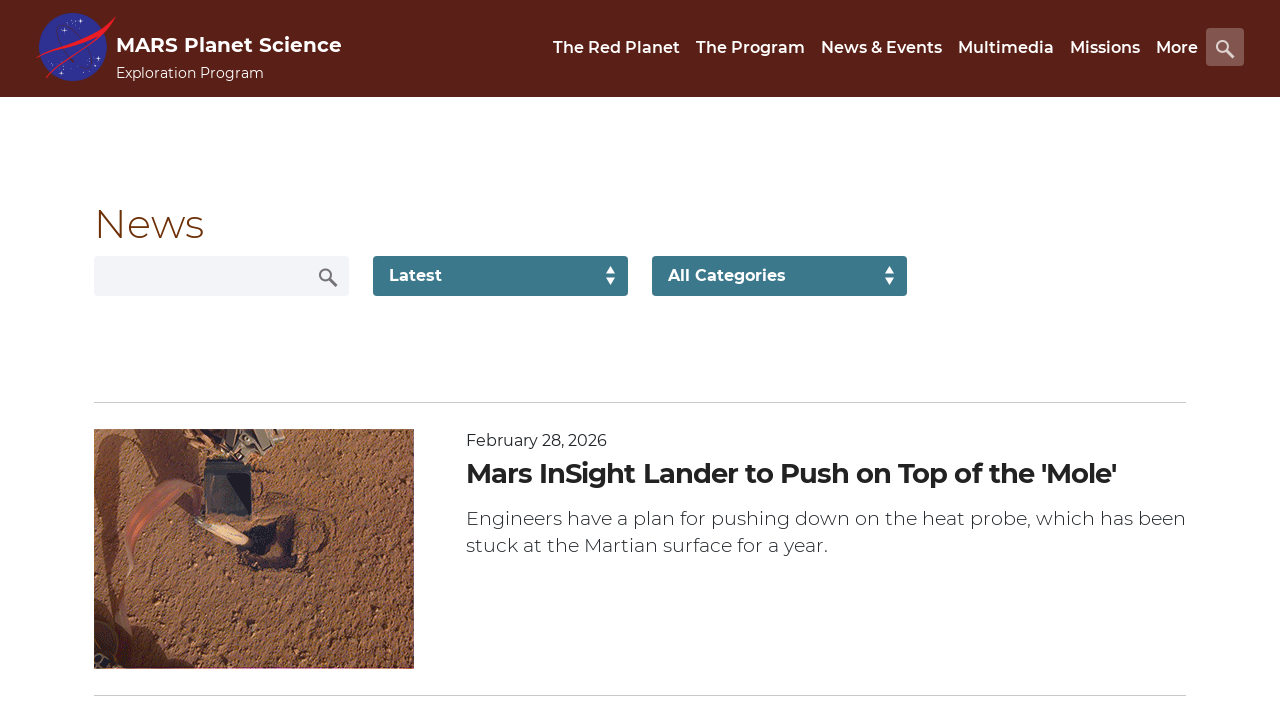

Navigated to Mars news page
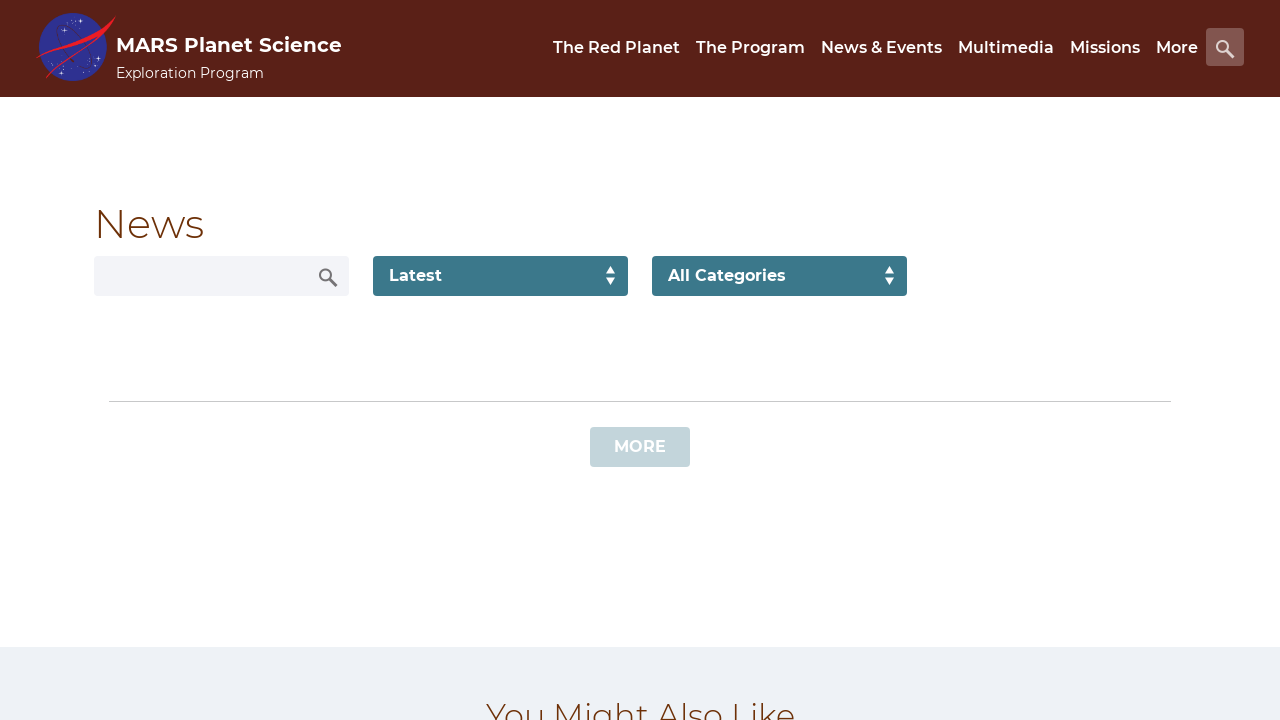

News content loaded - list_text div is present
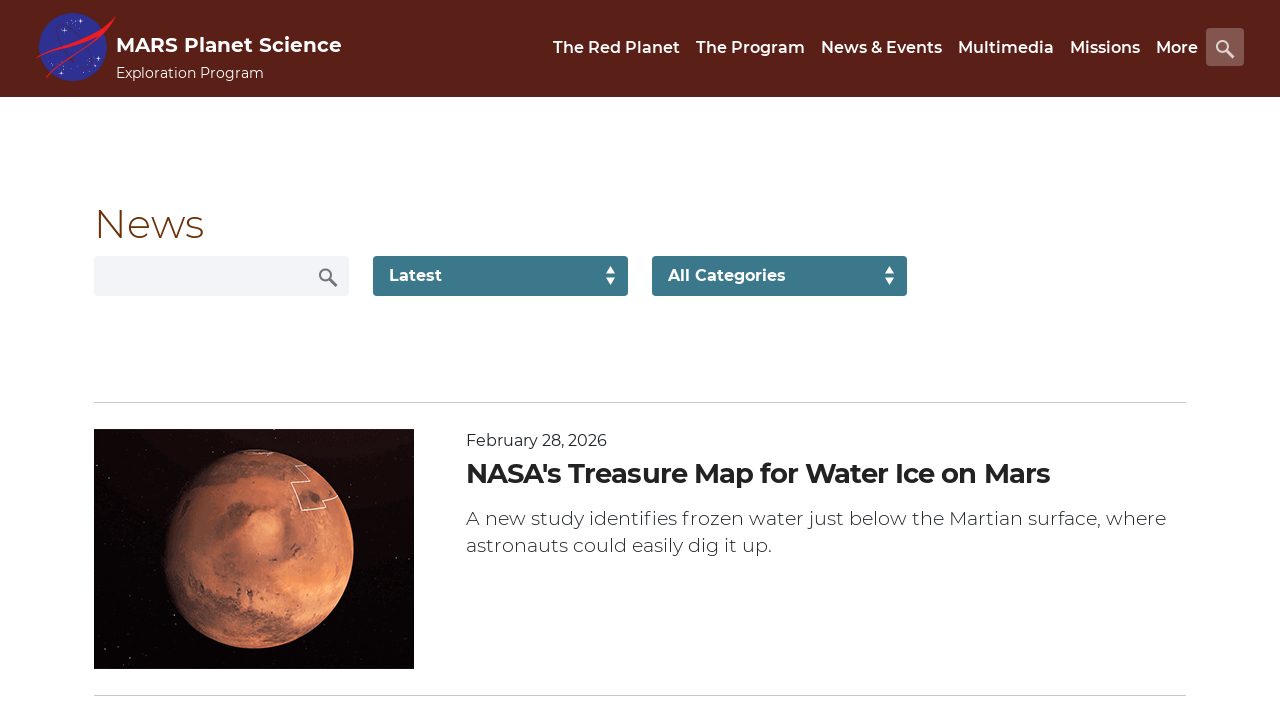

Verified news title element is present
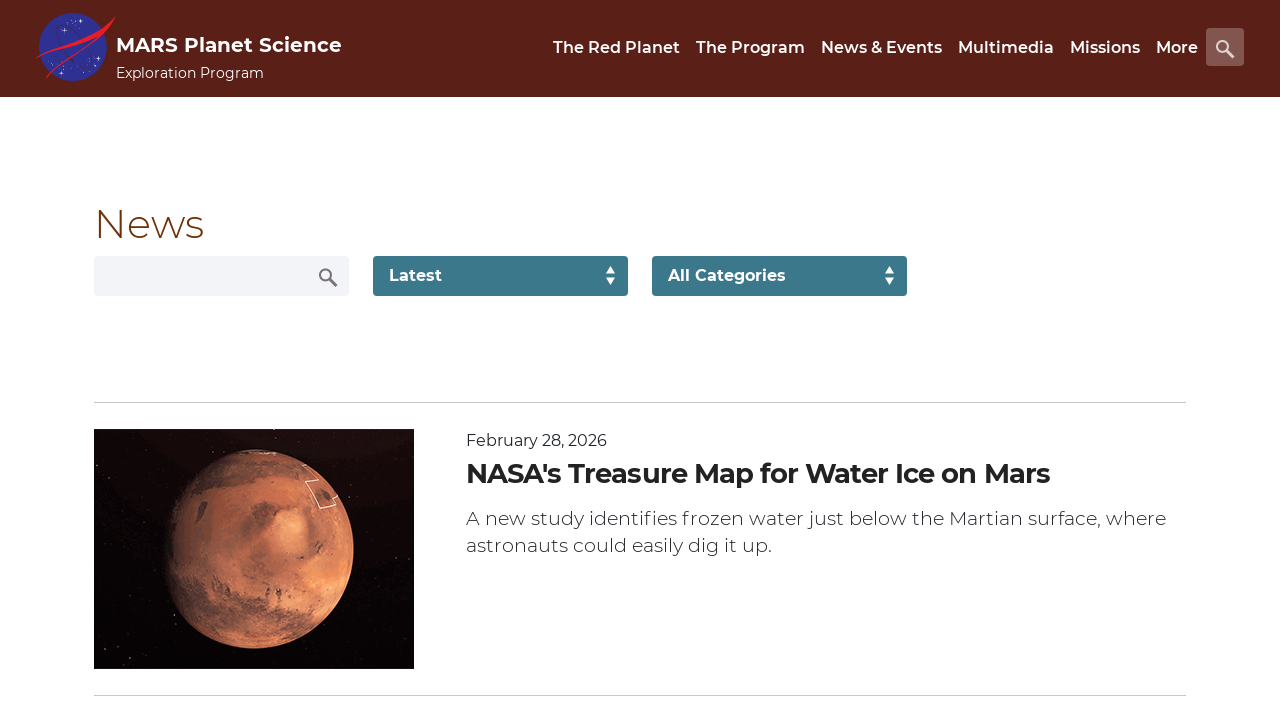

Verified news paragraph element is present
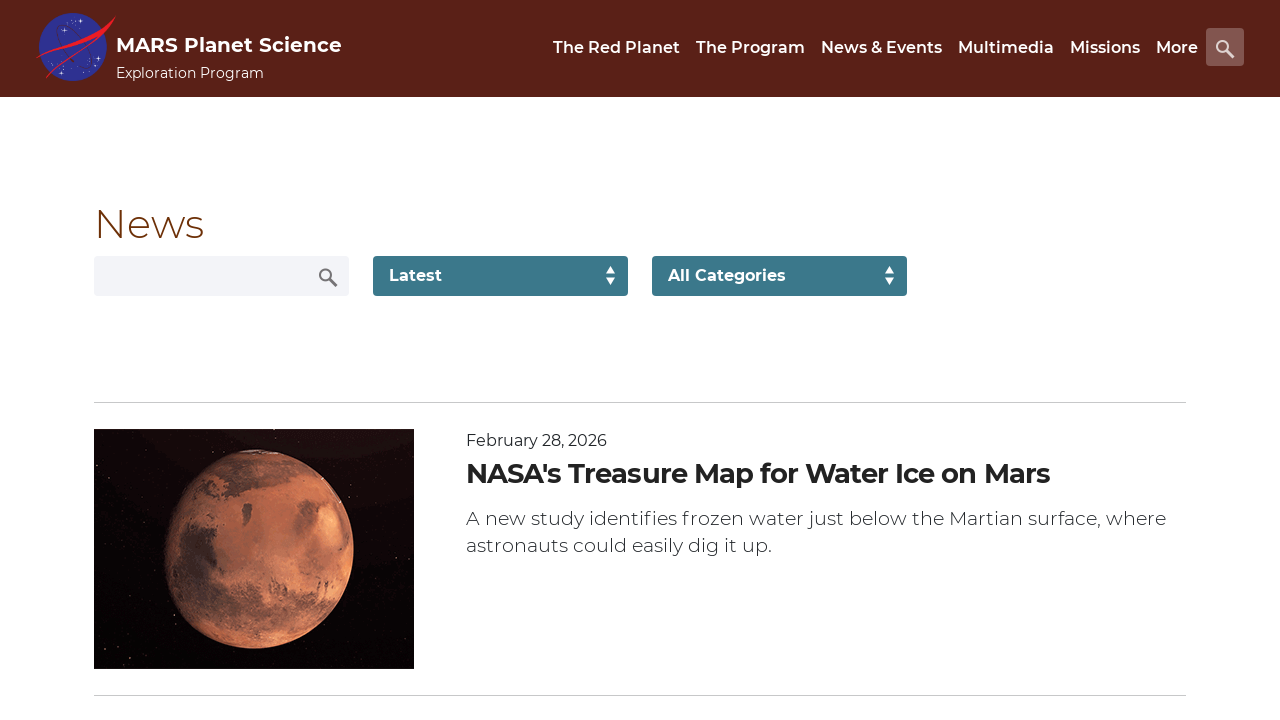

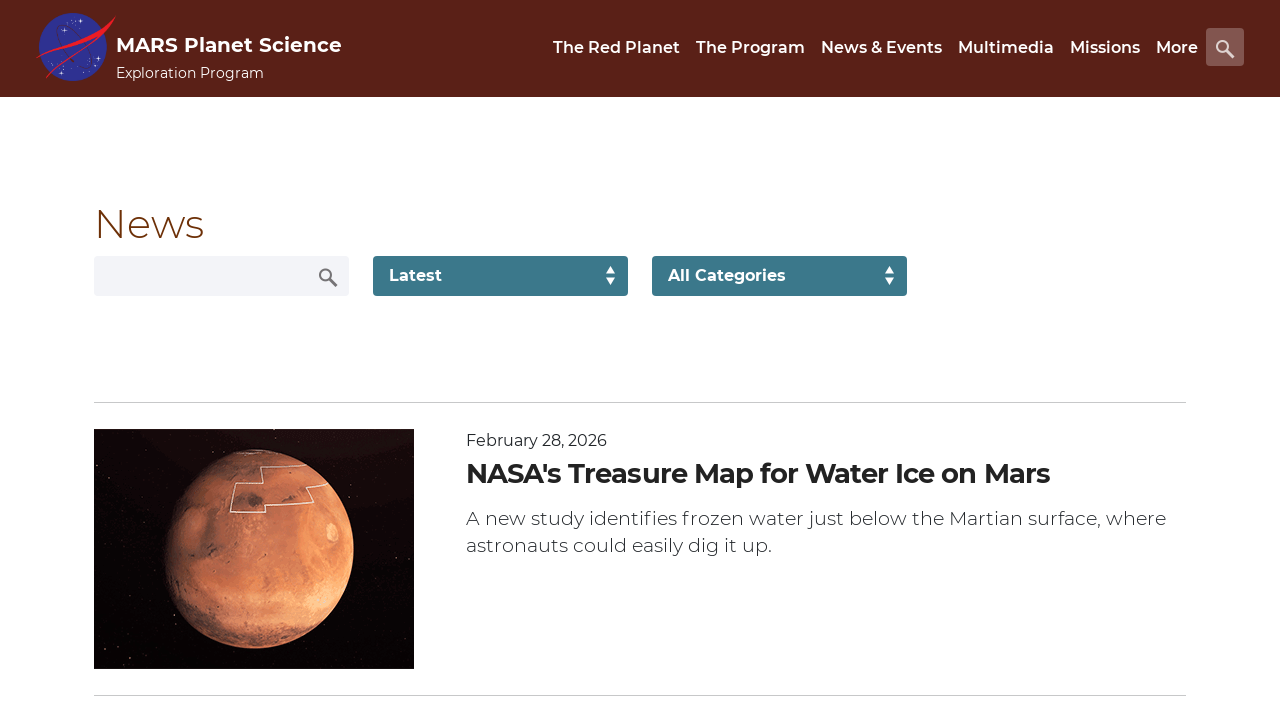